Tests the vegetable filter functionality by searching for "Cheese" and verifying that all displayed results contain the search term

Starting URL: https://rahulshettyacademy.com/seleniumPractise/#/offers

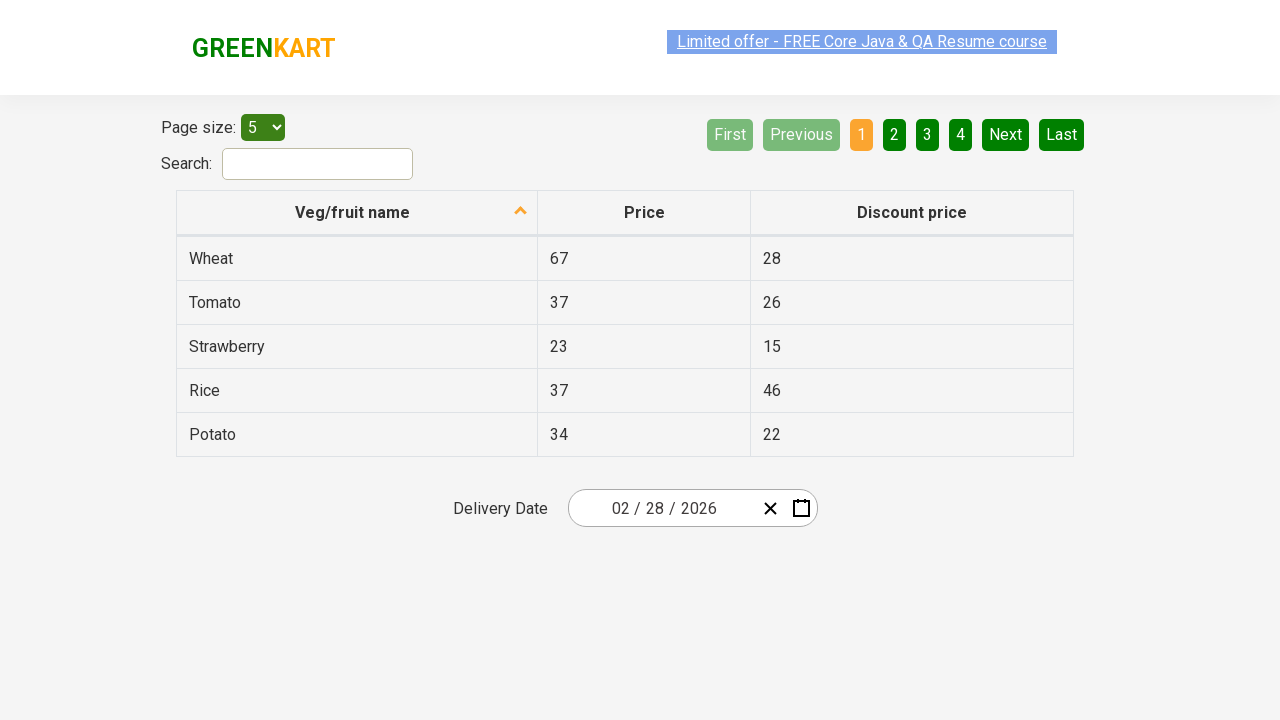

Filled search field with 'Cheese' on #search-field
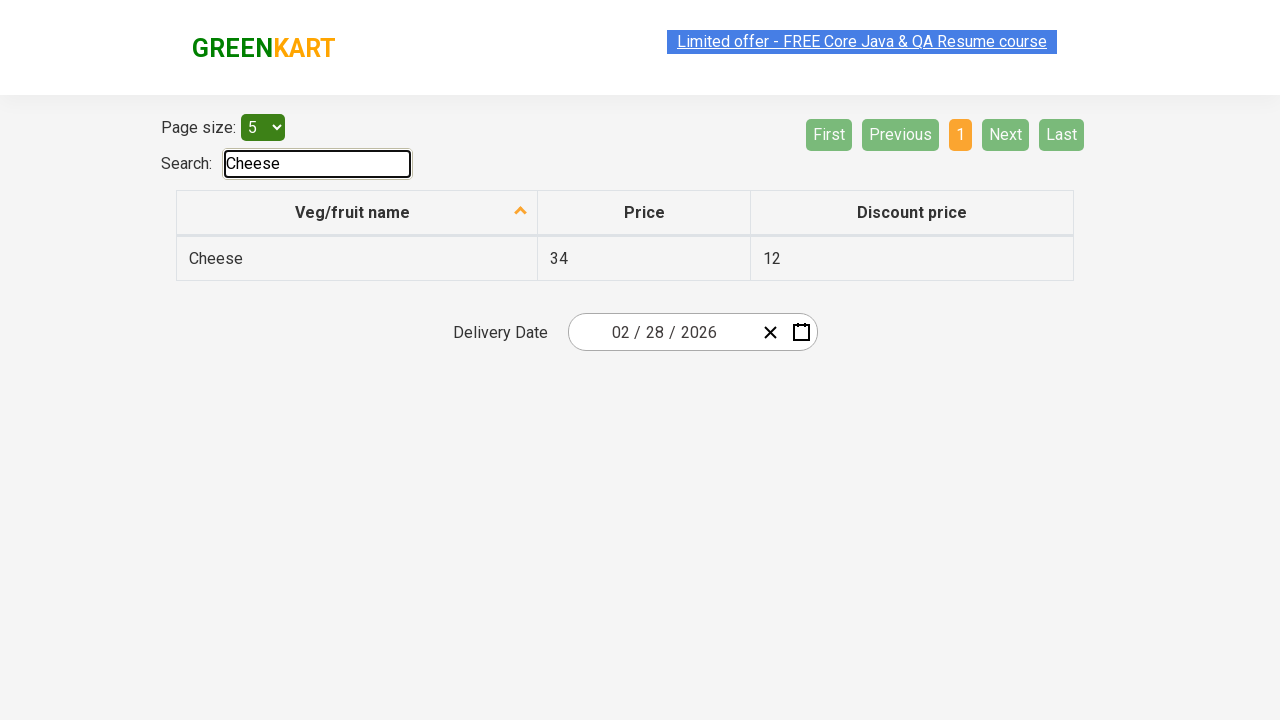

Table updated with filtered results
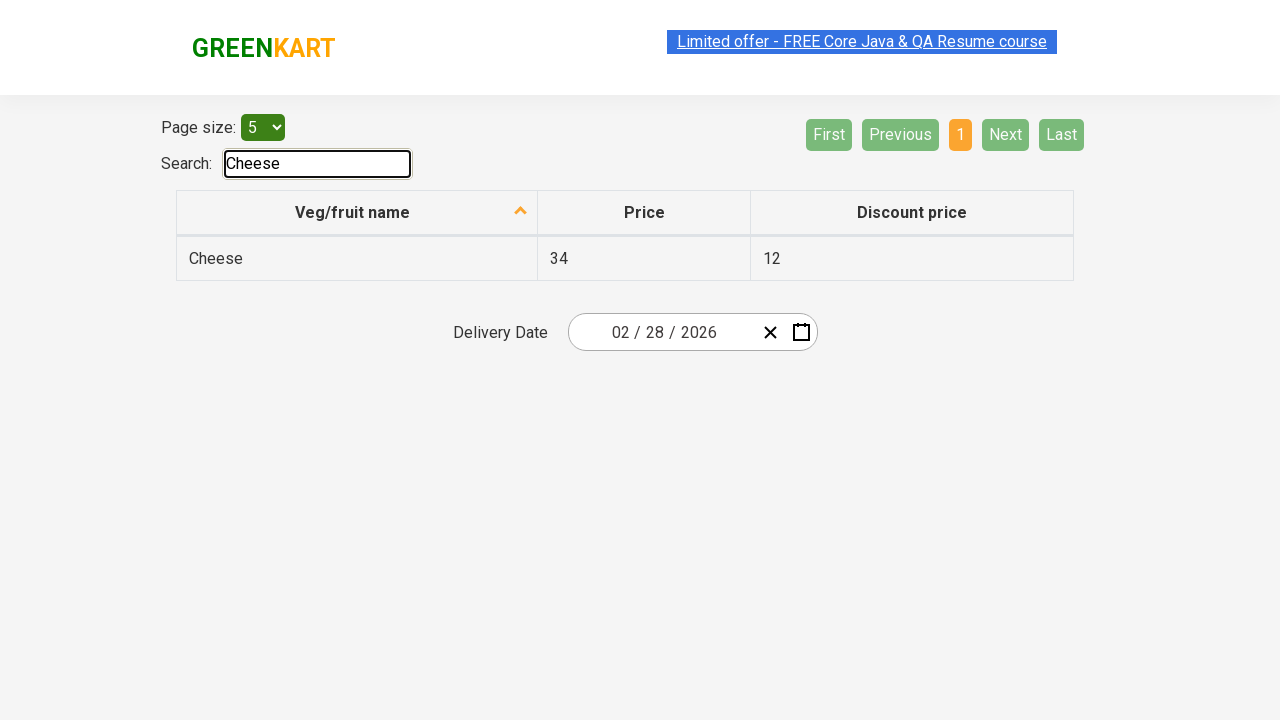

Retrieved 1 filtered vegetable results
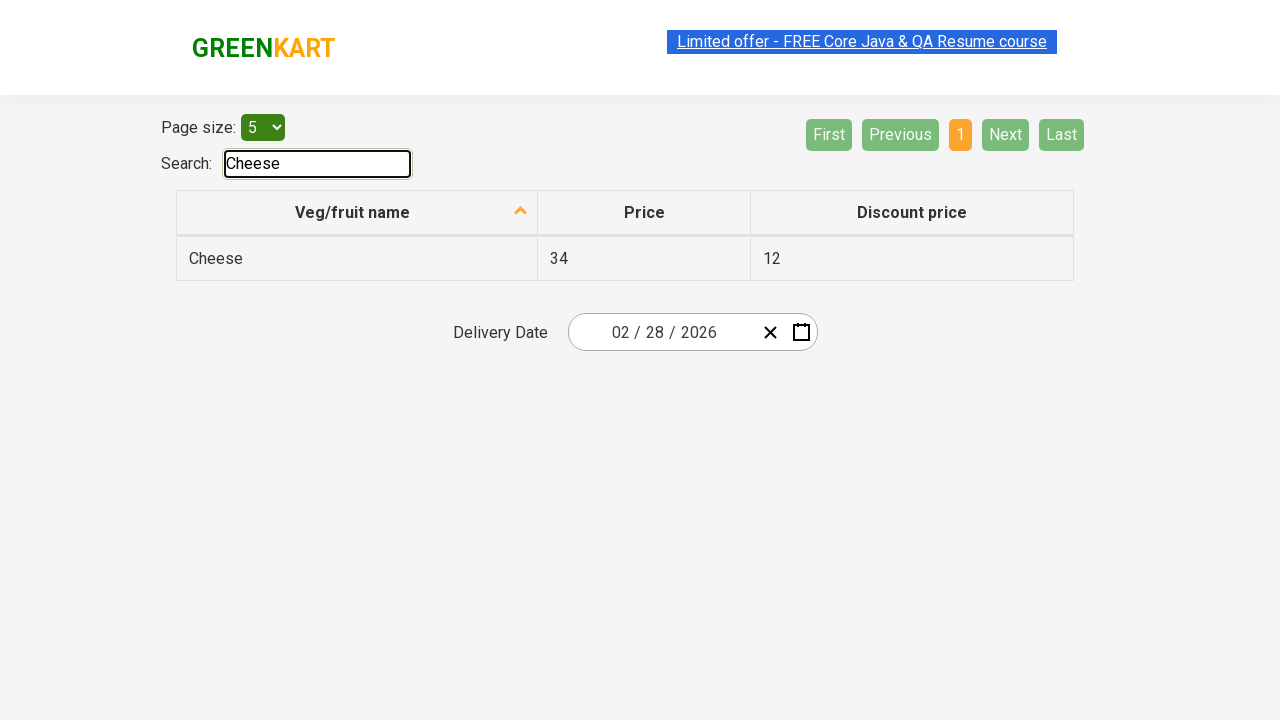

Verified result 'Cheese' contains 'Cheese'
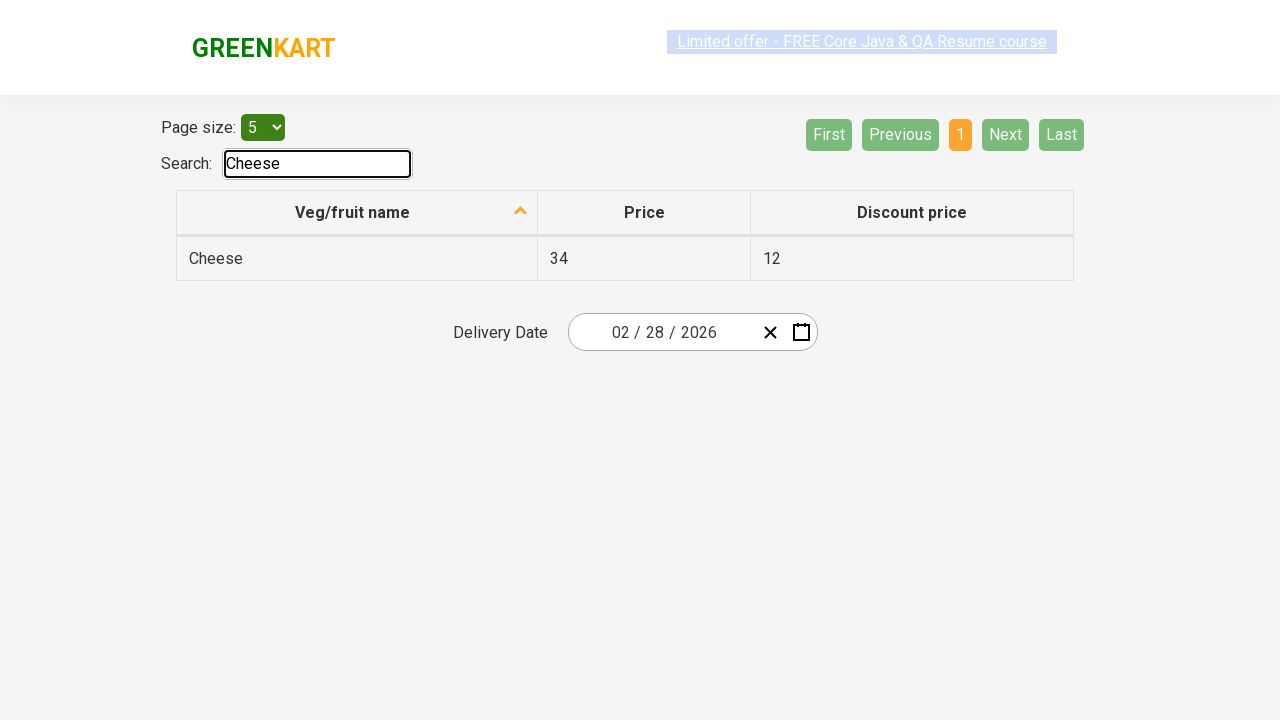

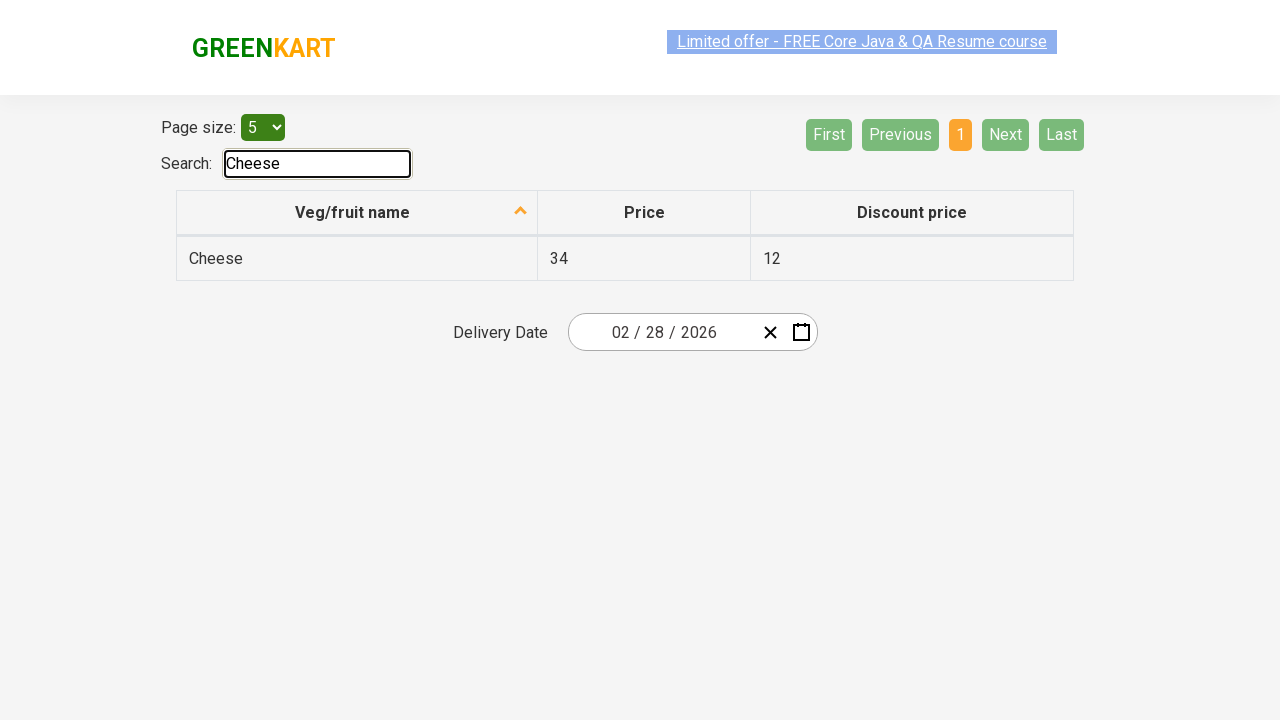